Tests e-commerce functionality by searching for products and adding Cashews to cart

Starting URL: https://rahulshettyacademy.com/seleniumPractise/#/

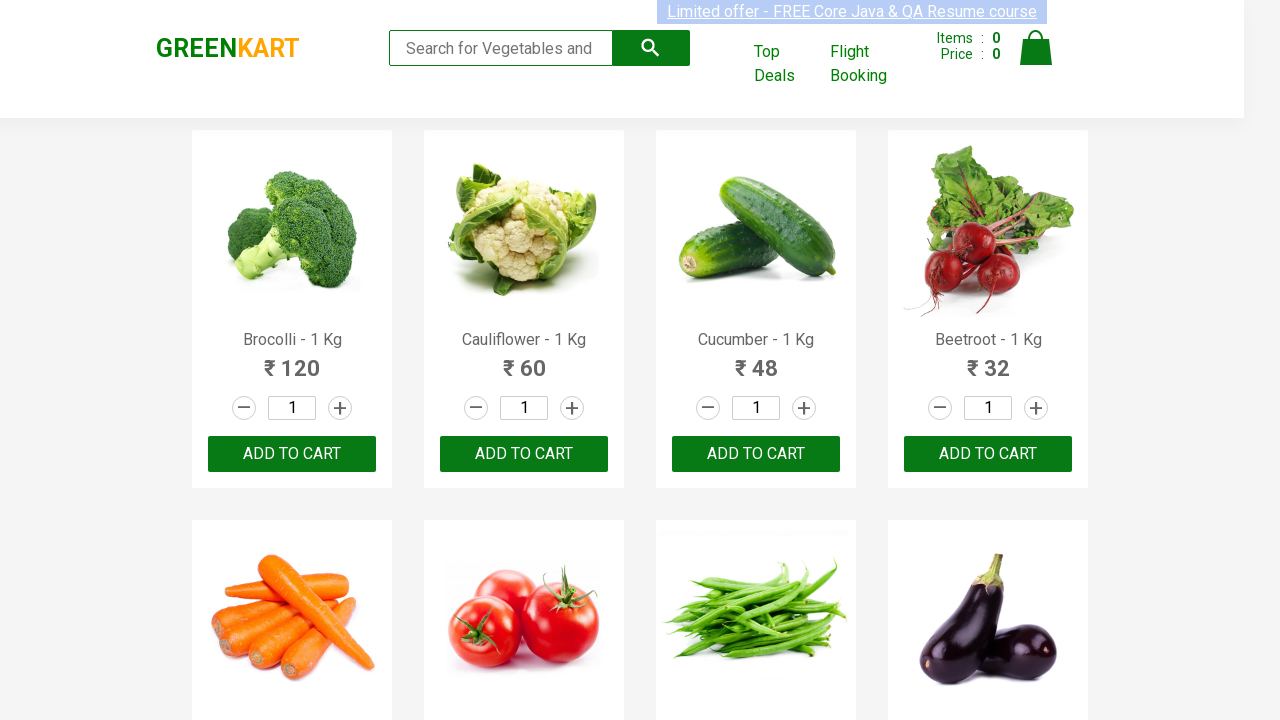

Filled search box with 'Ca' to filter products on input[type="search"] >> nth=-1
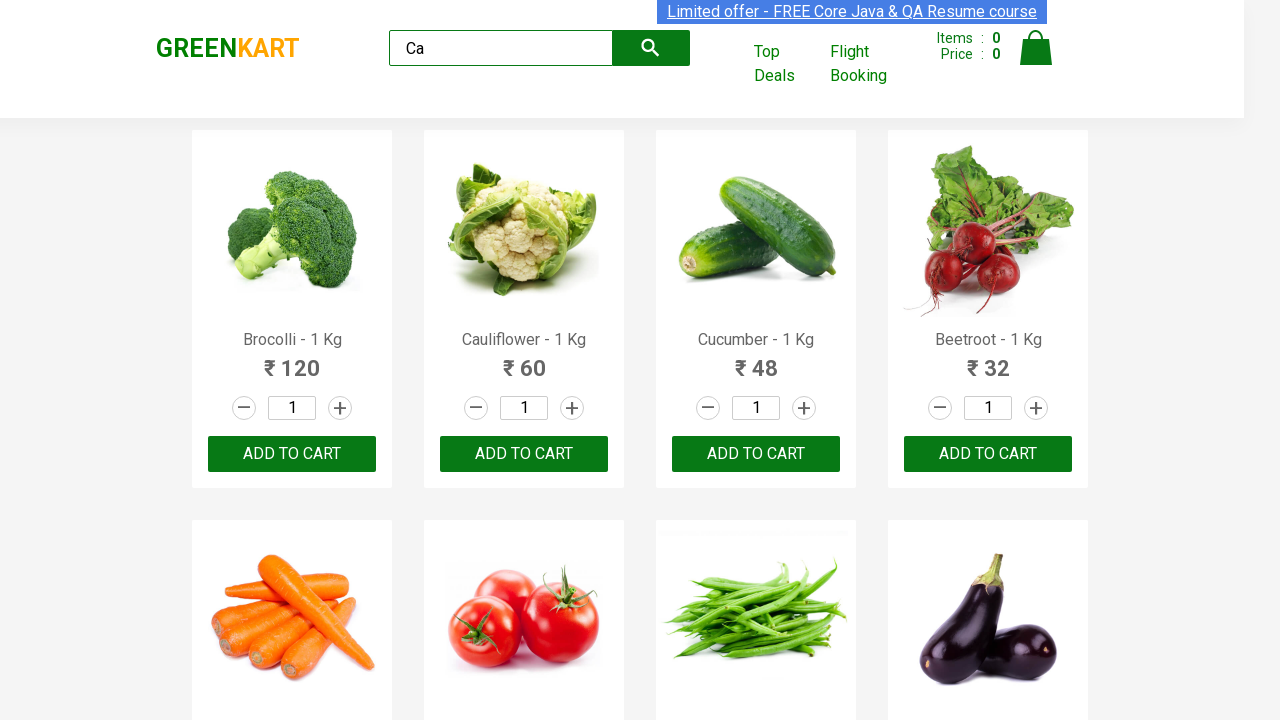

Waited 500ms for products to filter
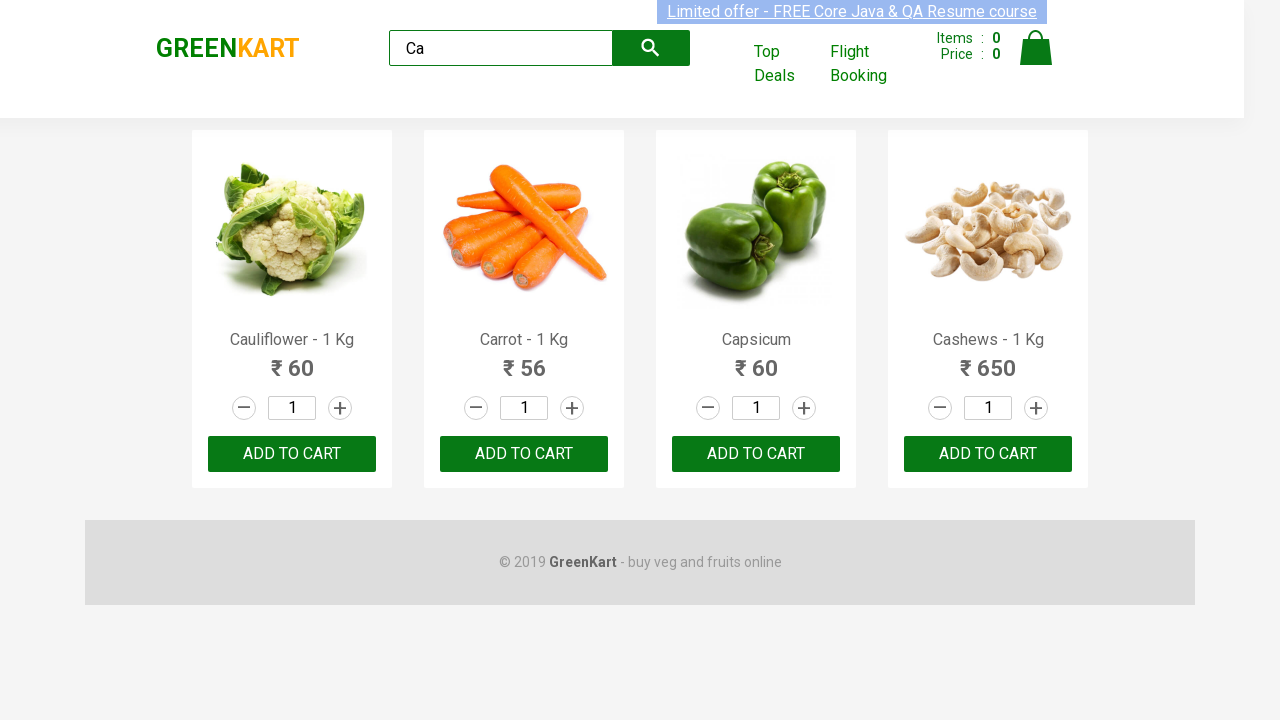

Located all product names on the page
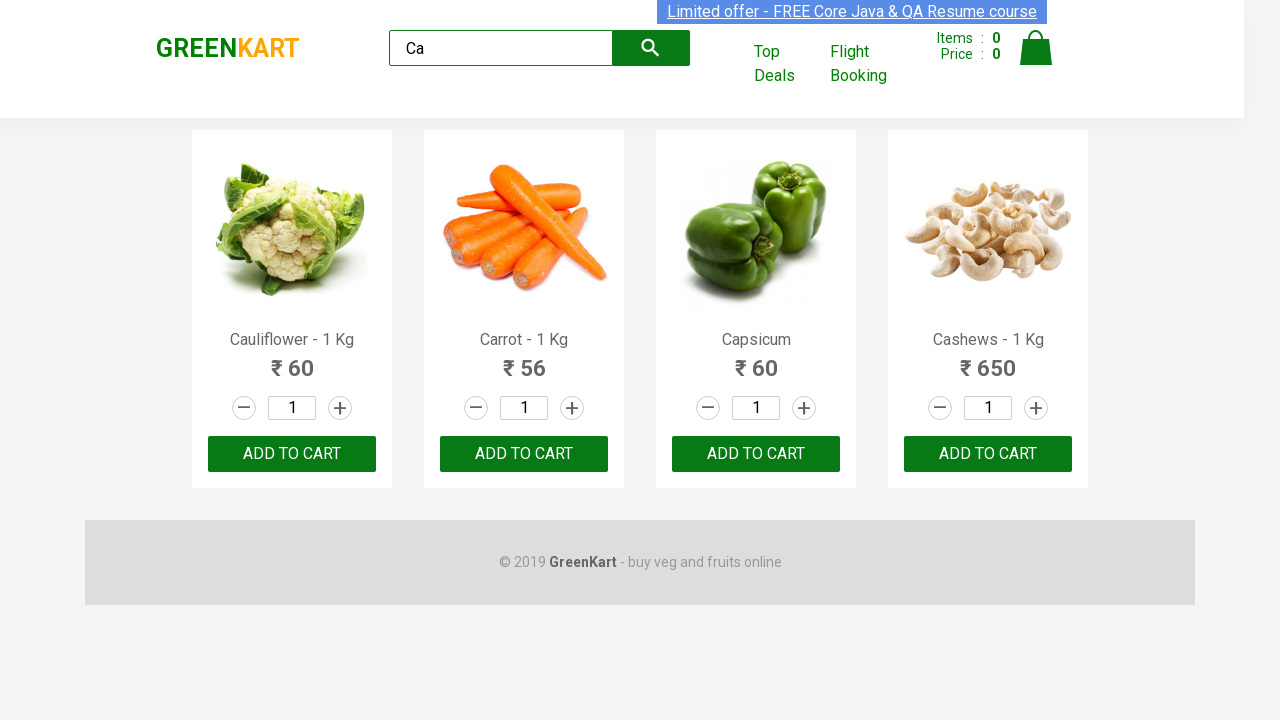

Clicked 'Add to Cart' button for Cashews - 1 Kg at (988, 454) on div.product-action button >> nth=3
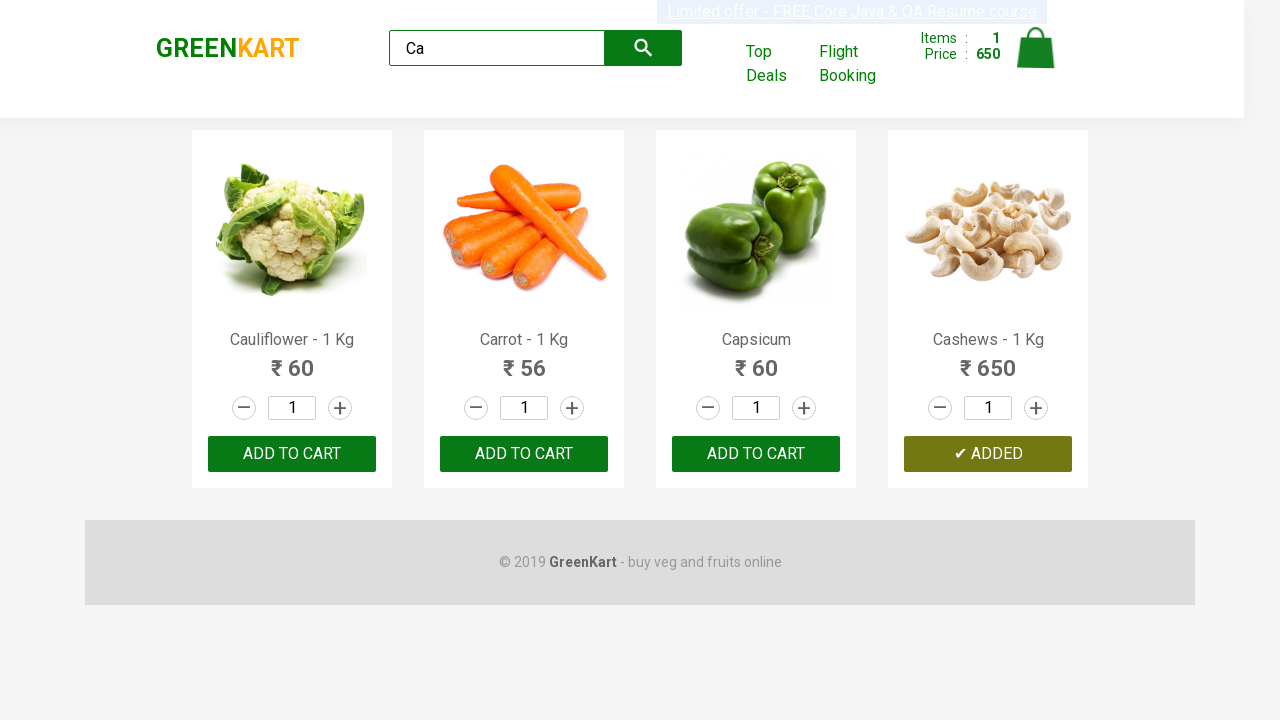

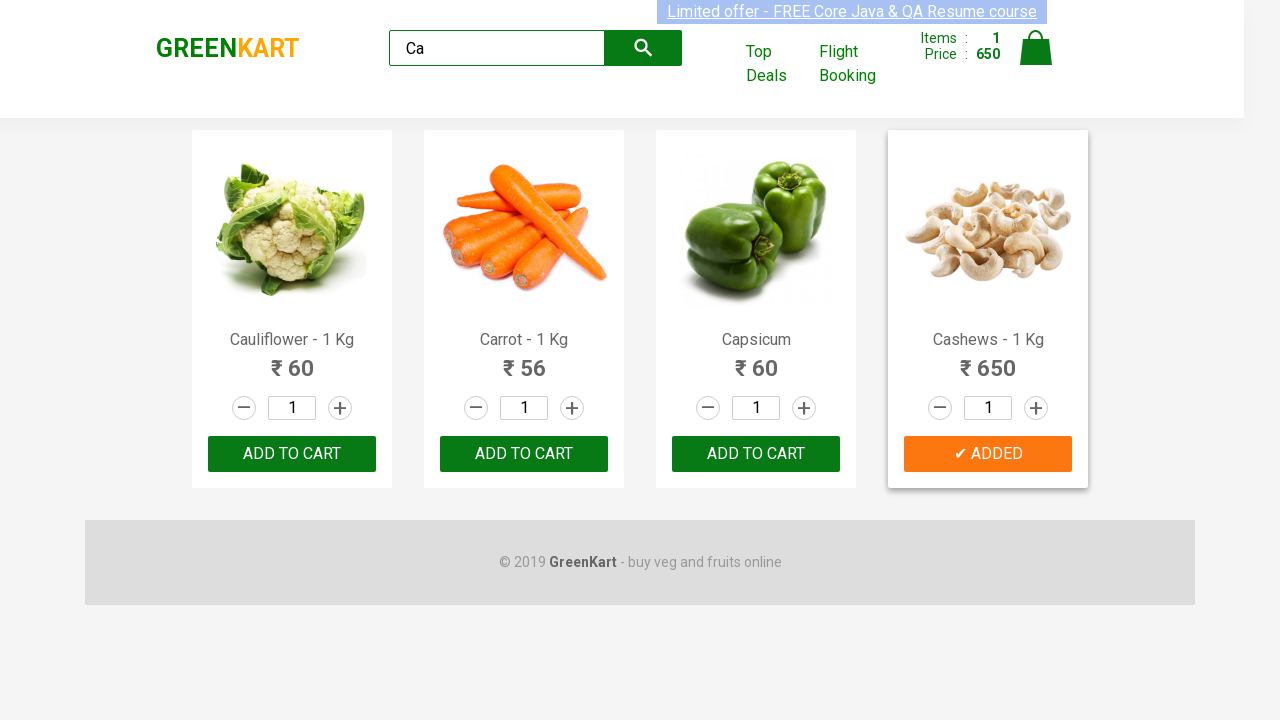